Tests keyboard actions by typing text in the first textarea, selecting all with Ctrl+A, copying with Ctrl+C, tabbing to the next field, and pasting with Ctrl+V to demonstrate text duplication between two text areas.

Starting URL: https://text-compare.com/

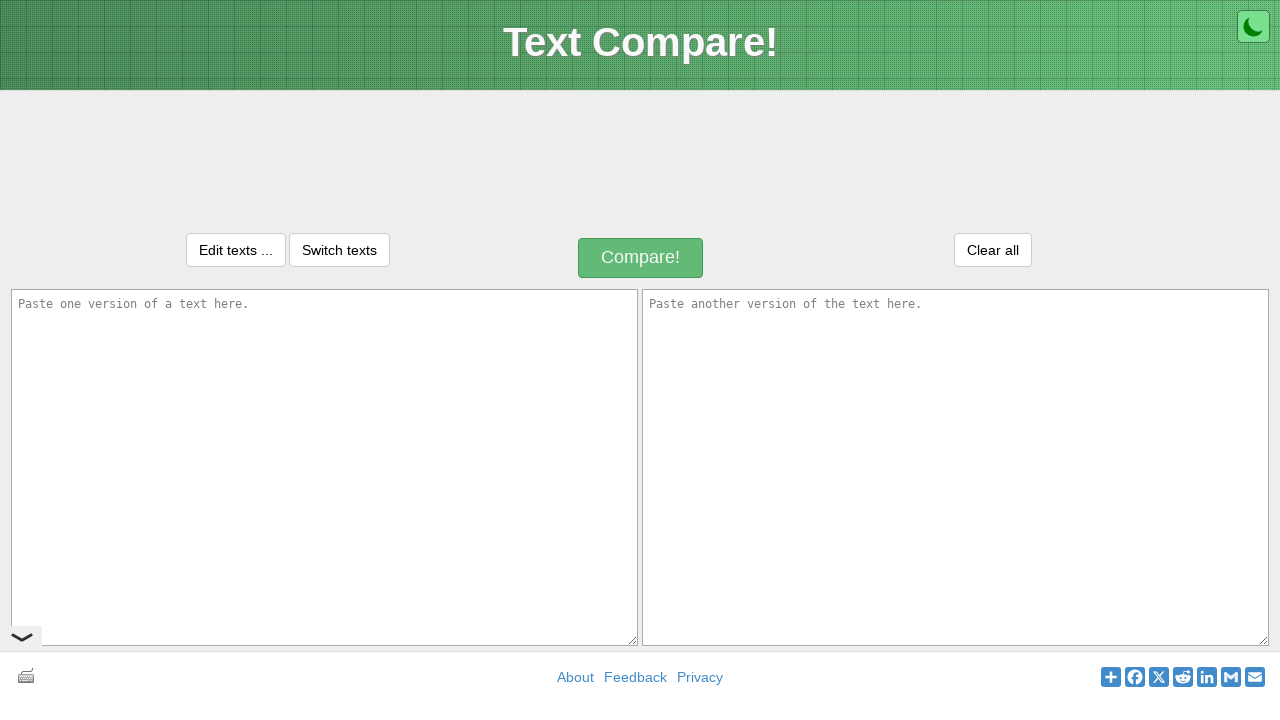

Filled first textarea with 'WELCOME' on textarea#inputText1
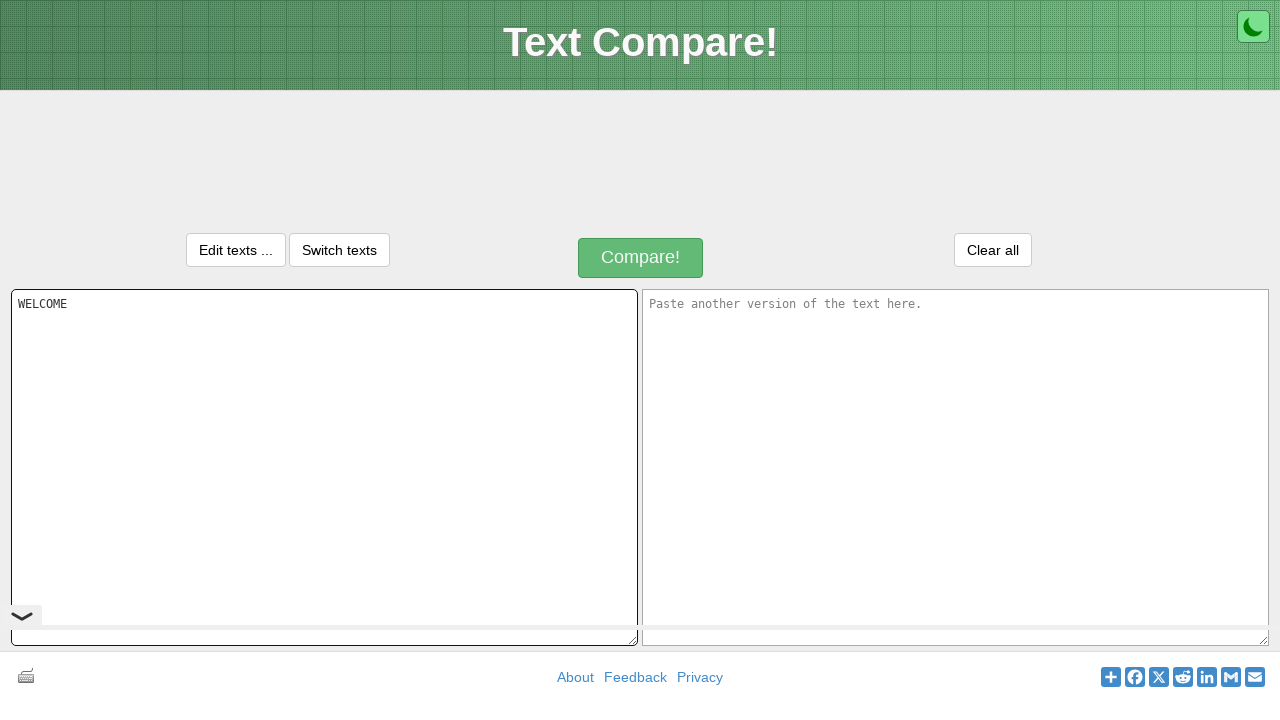

Clicked on first textarea to ensure focus at (324, 467) on textarea#inputText1
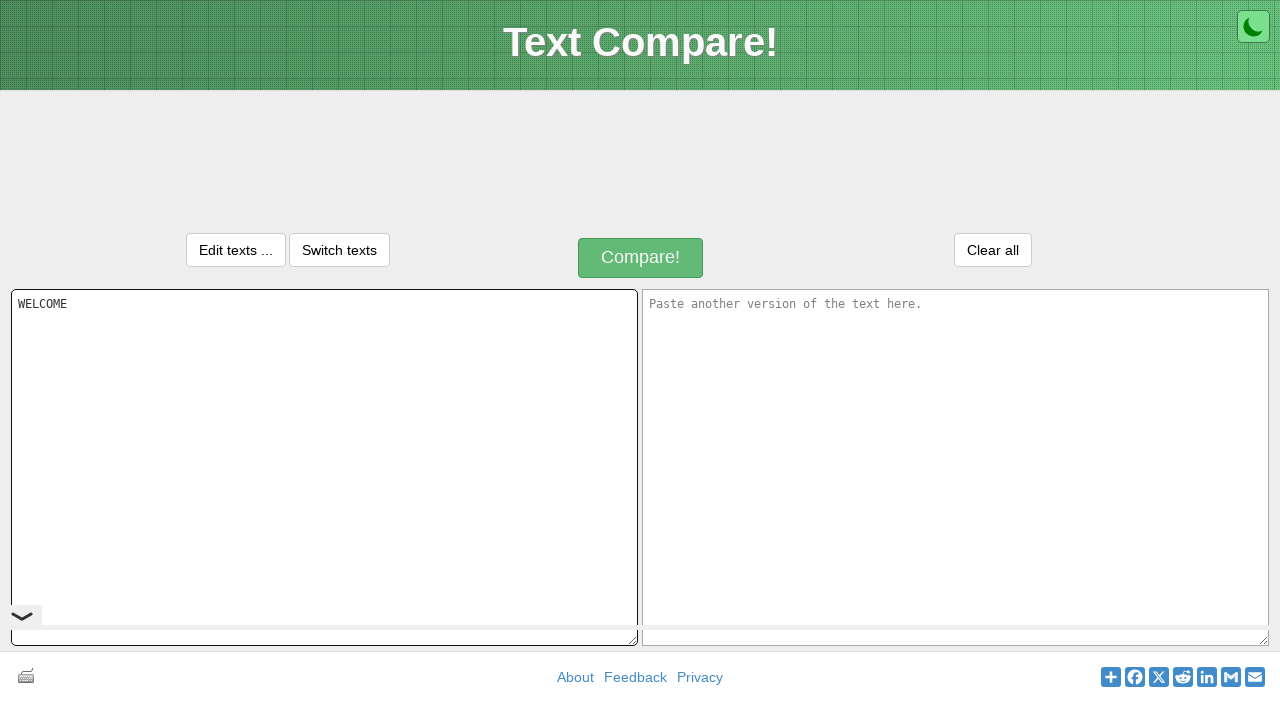

Selected all text in first textarea with Ctrl+A
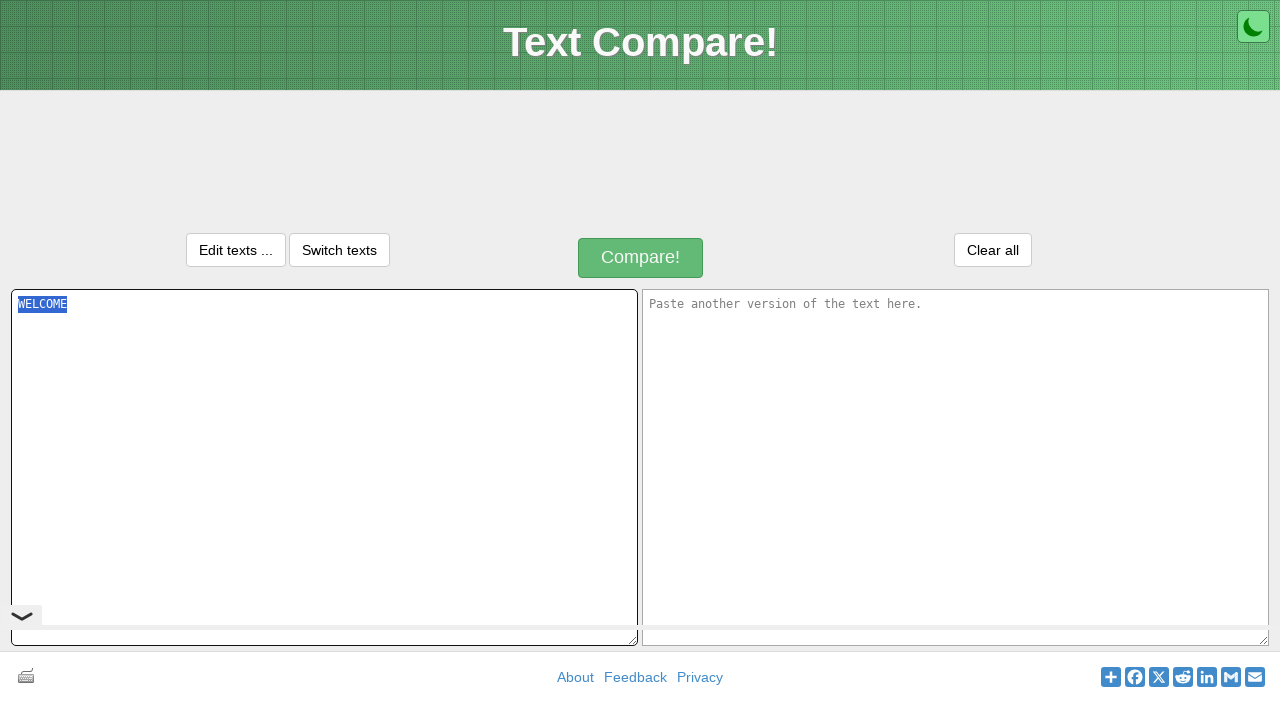

Copied selected text with Ctrl+C
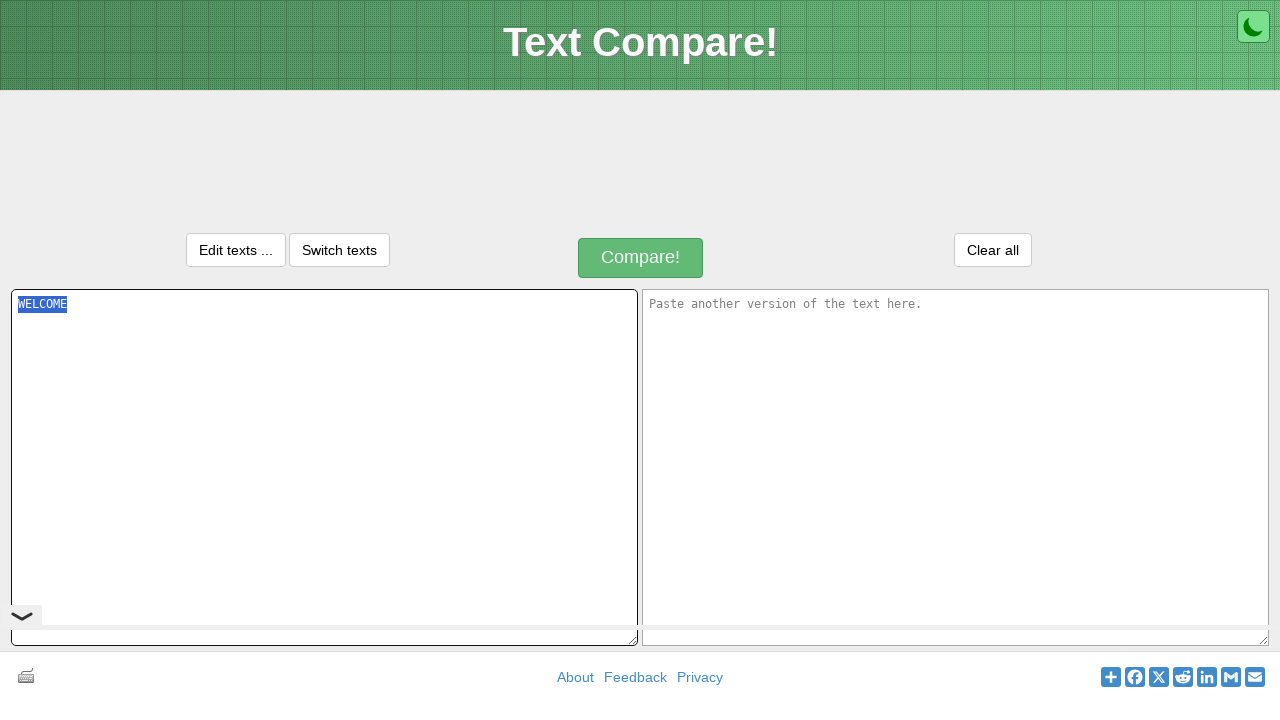

Tabbed to next textarea field
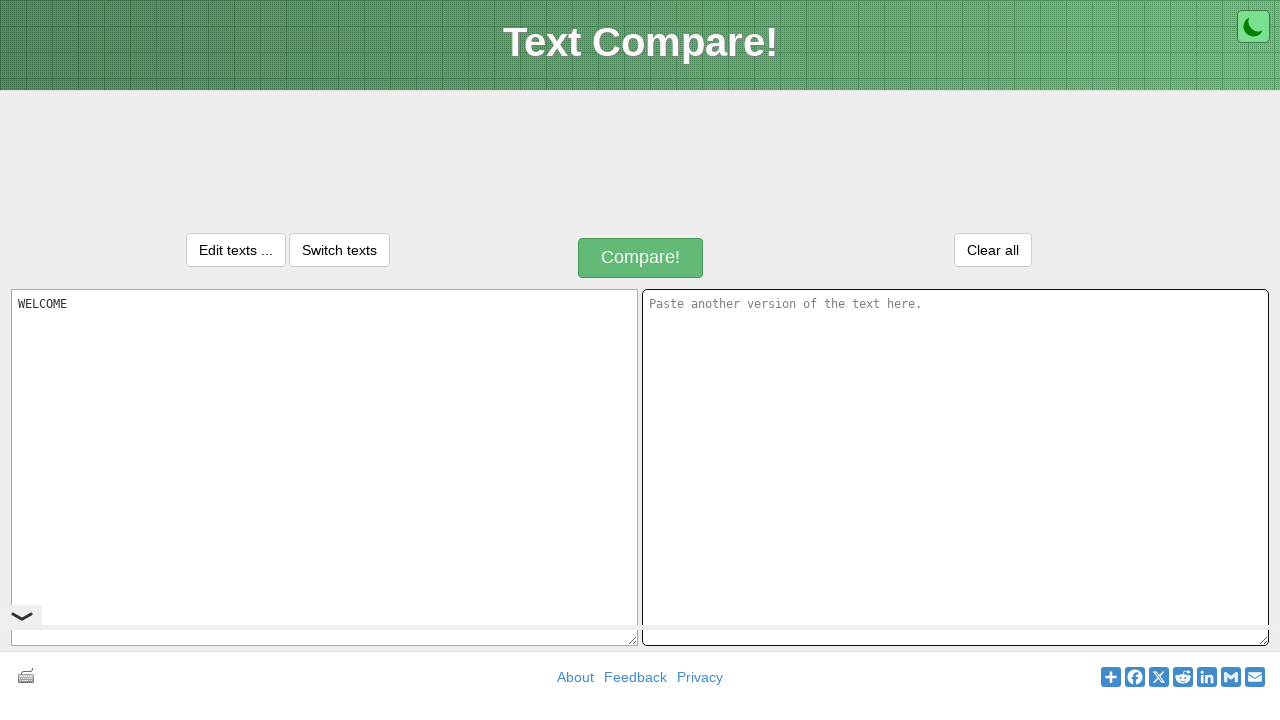

Pasted copied text into second textarea with Ctrl+V
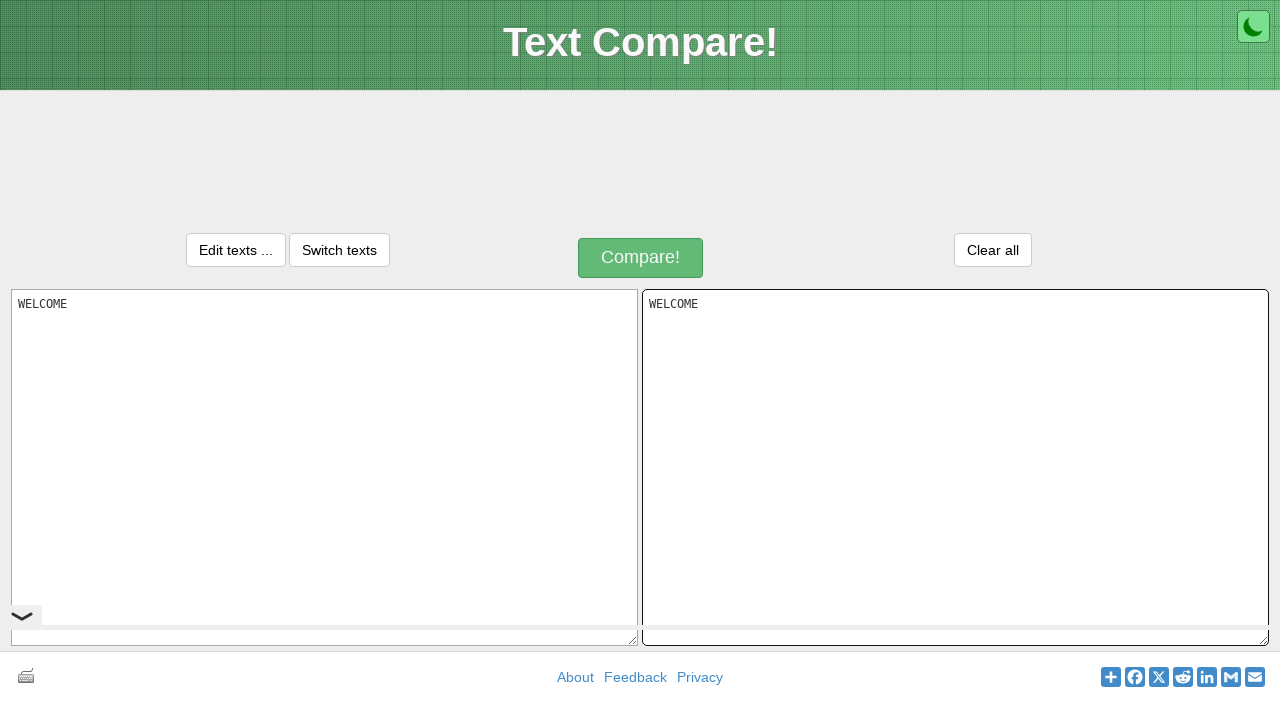

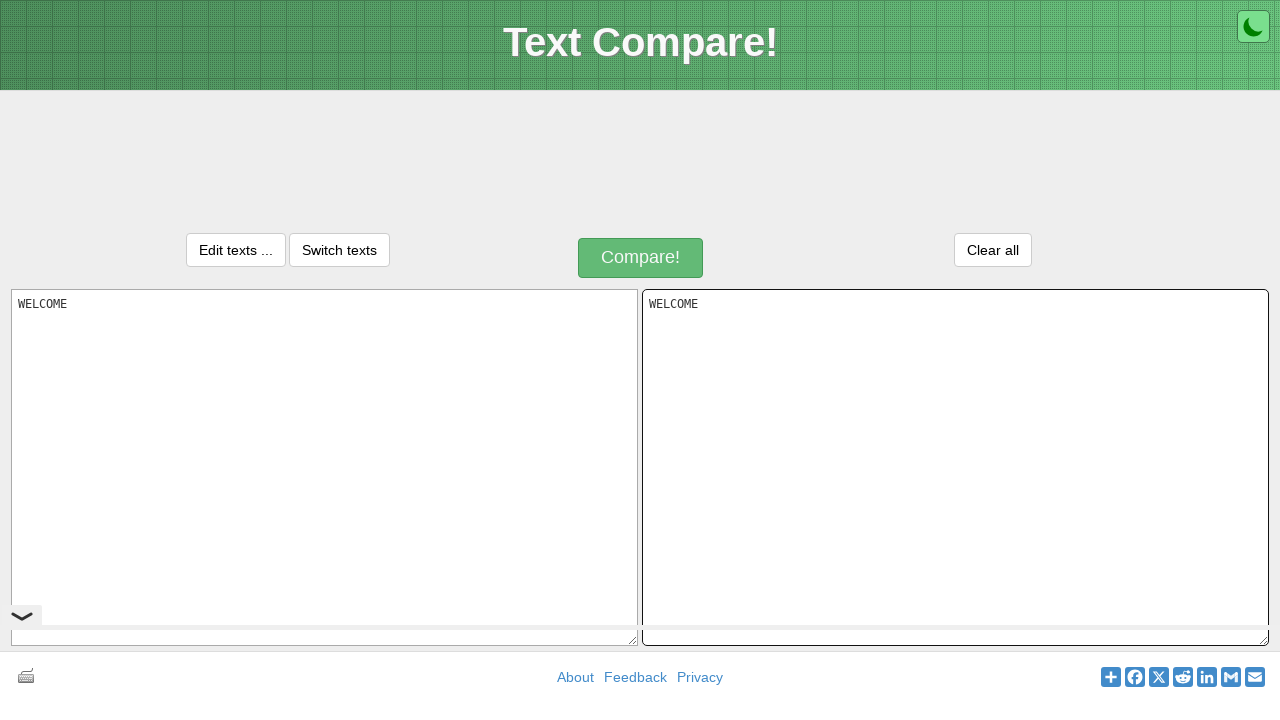